Tests the demo request form by filling in an email address in the Email field, waiting briefly, and then clearing the field.

Starting URL: https://saucelabs.com/request-demo

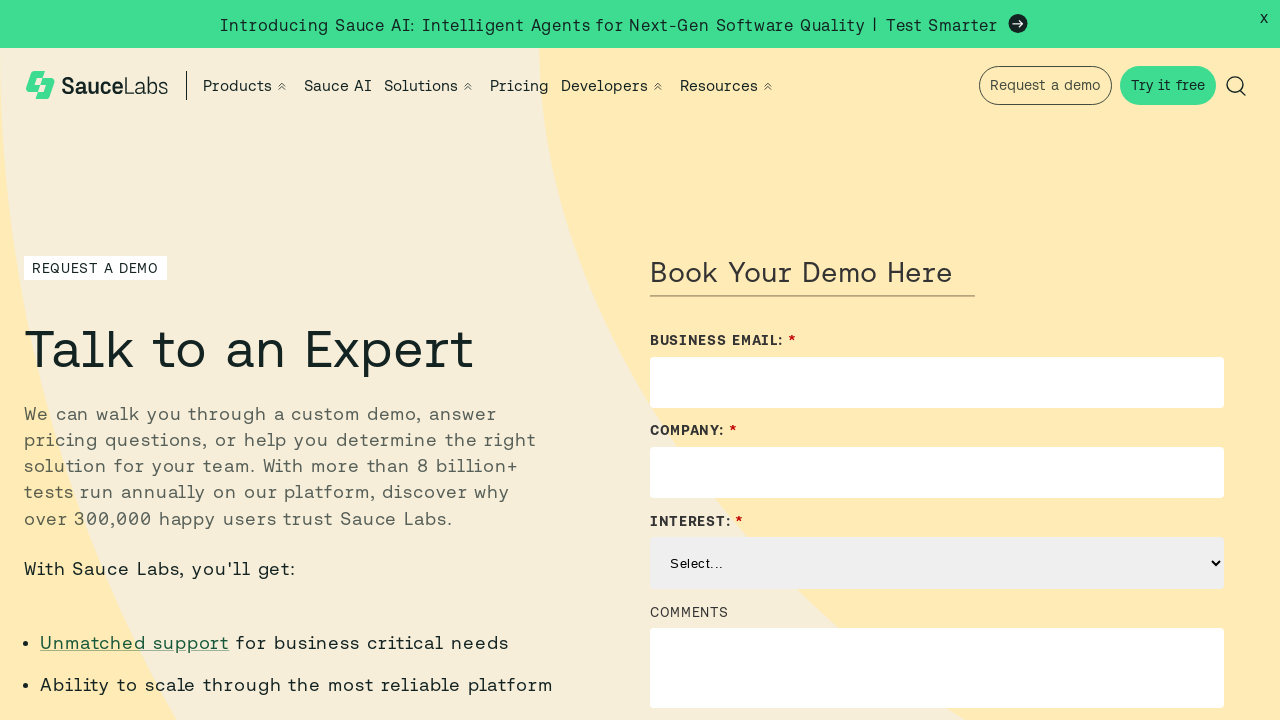

Filled Email field with 'meo@gmail.com' on #Email
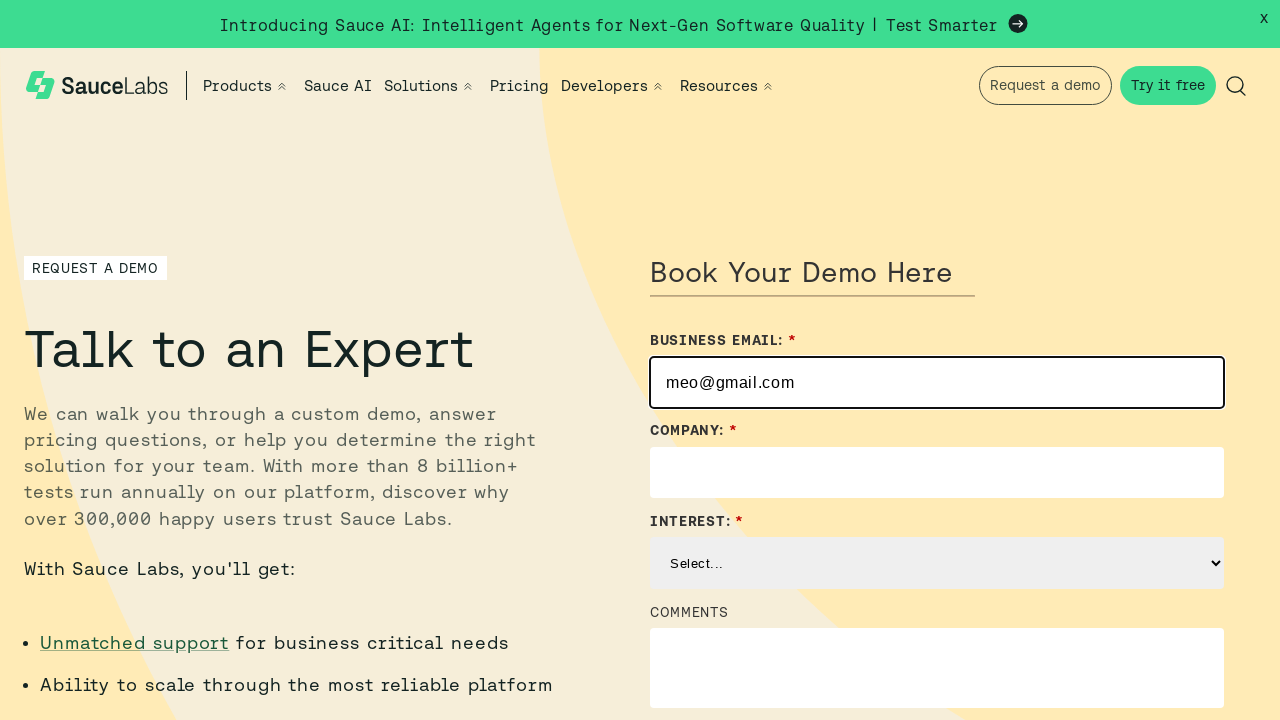

Waited 3 seconds
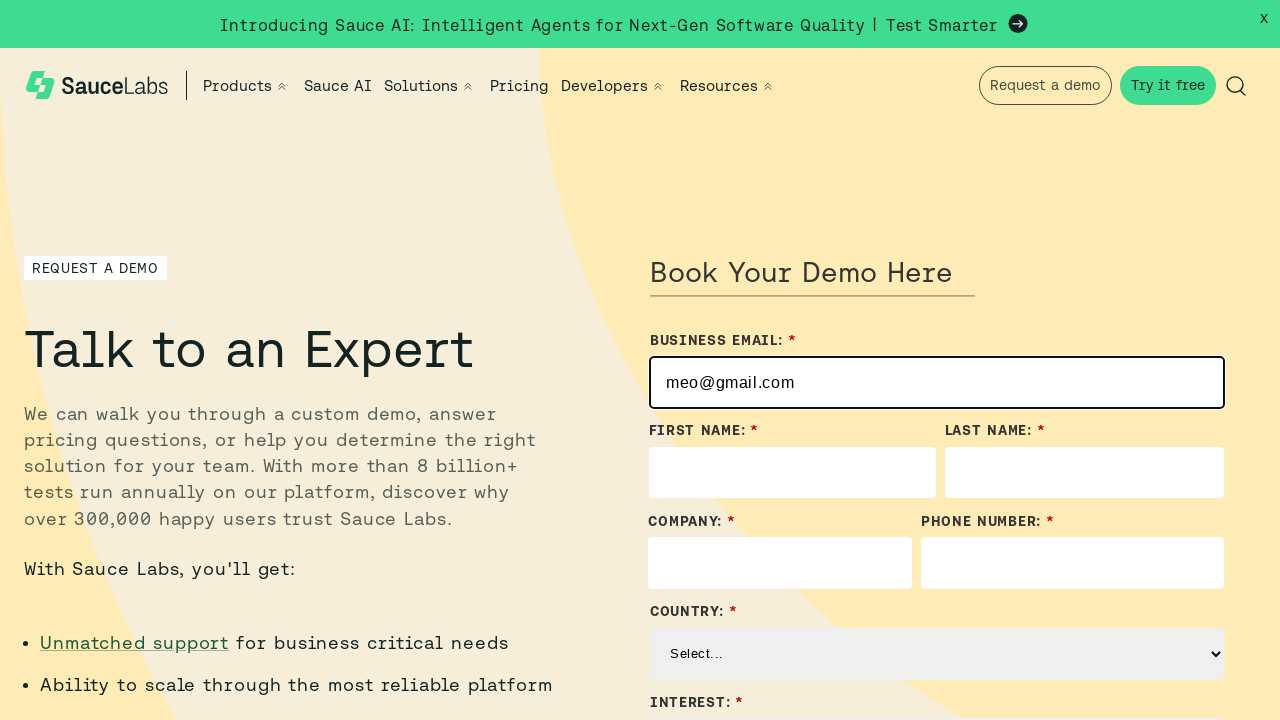

Cleared Email field on #Email
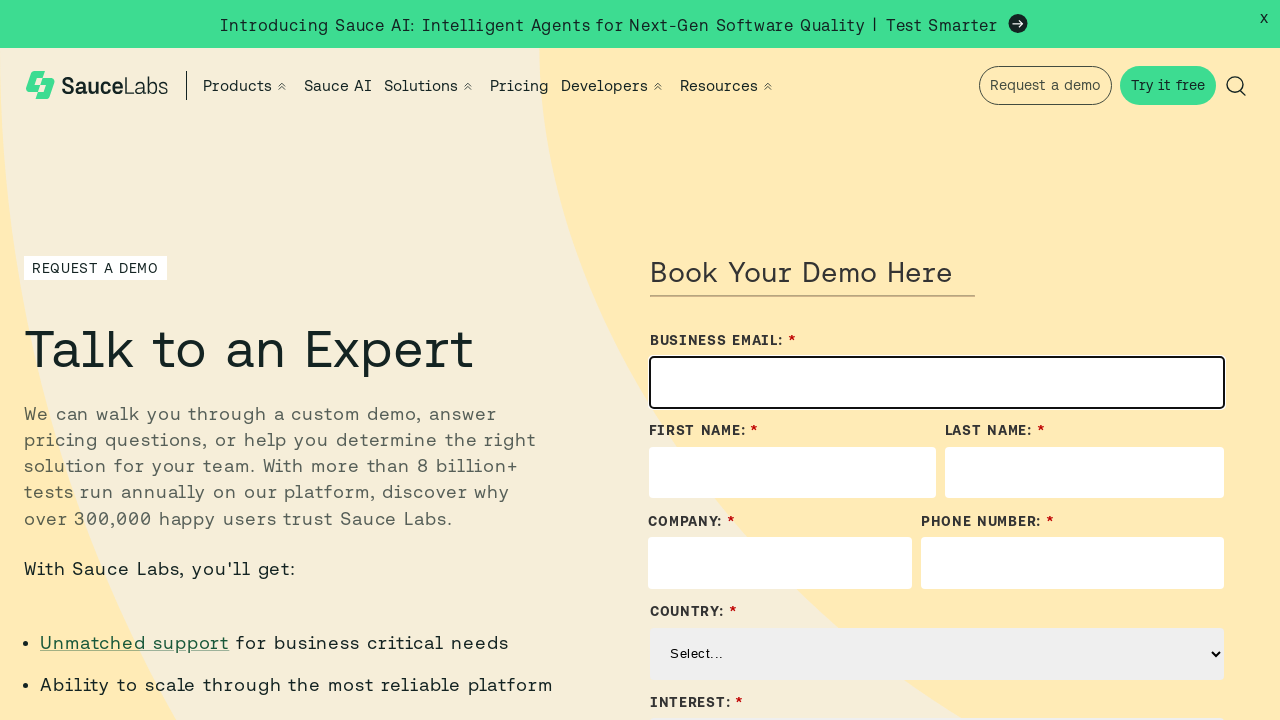

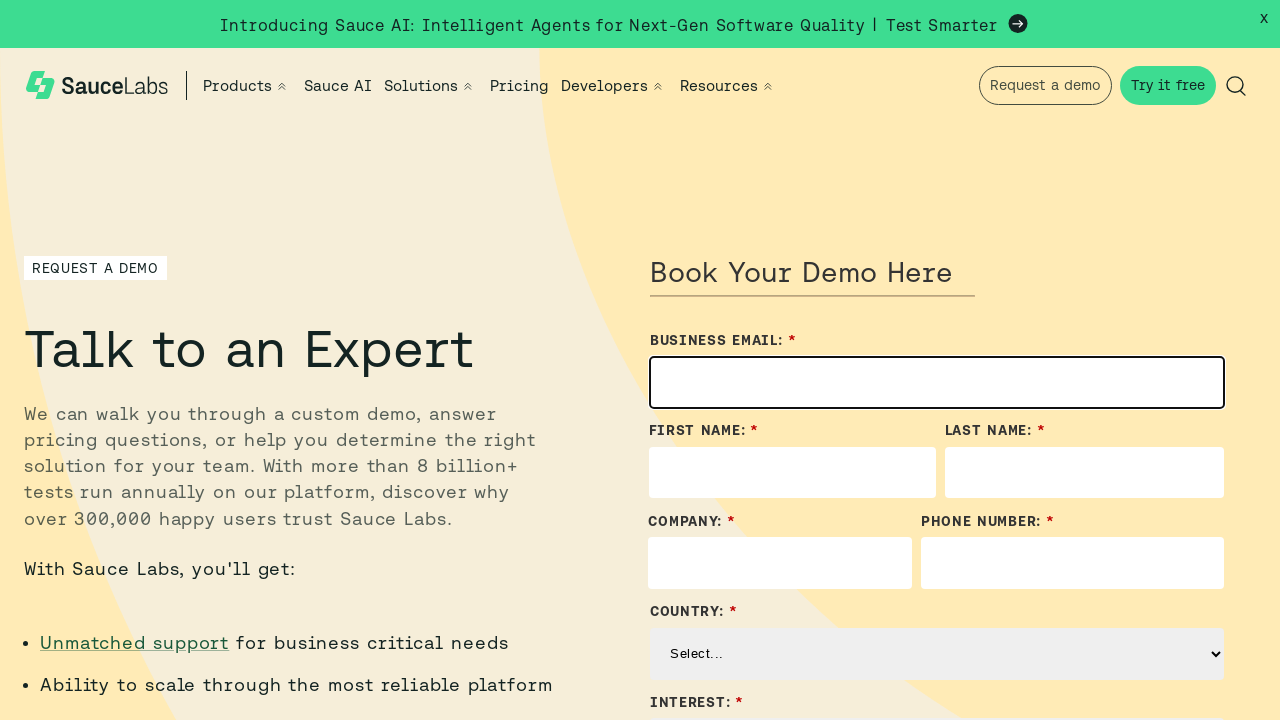